Tests the domain availability checker on registro.br by entering a domain name in the search field and verifying the availability result is displayed

Starting URL: https://registro.br/

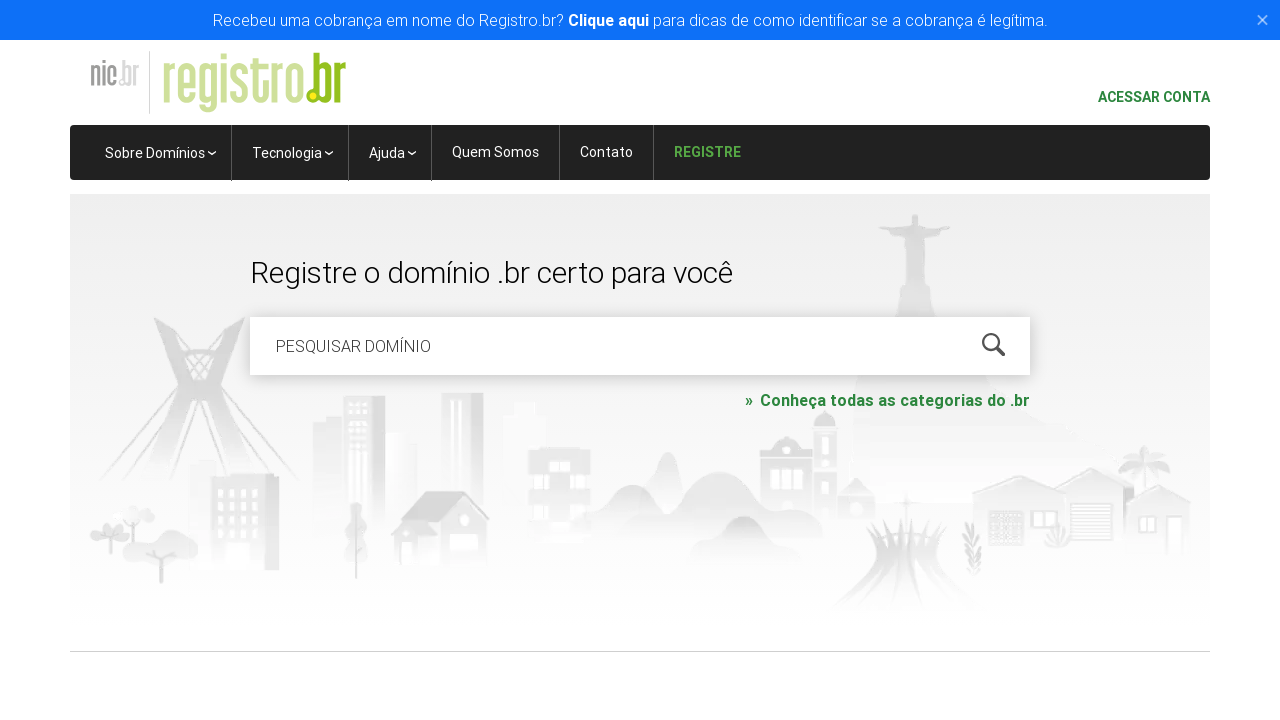

Filled domain search field with 'meudominio2024teste.com.br' on #is-avail-field
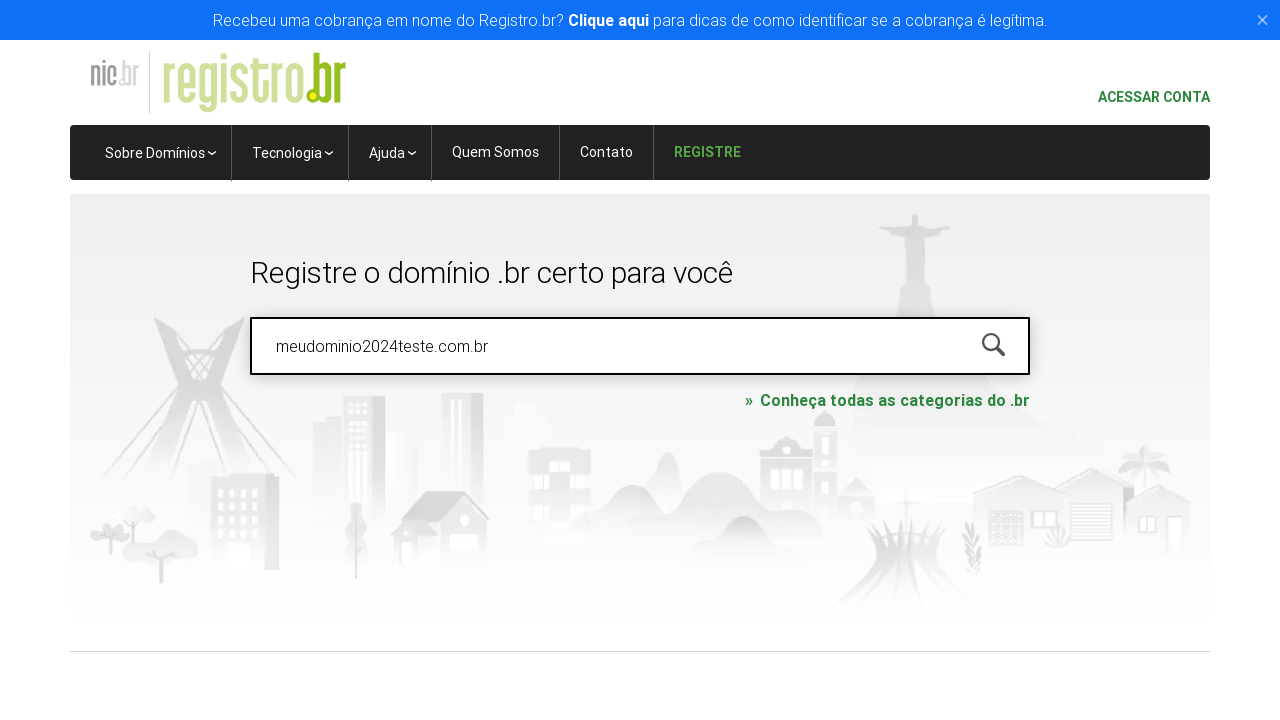

Pressed Enter to submit domain availability search on #is-avail-field
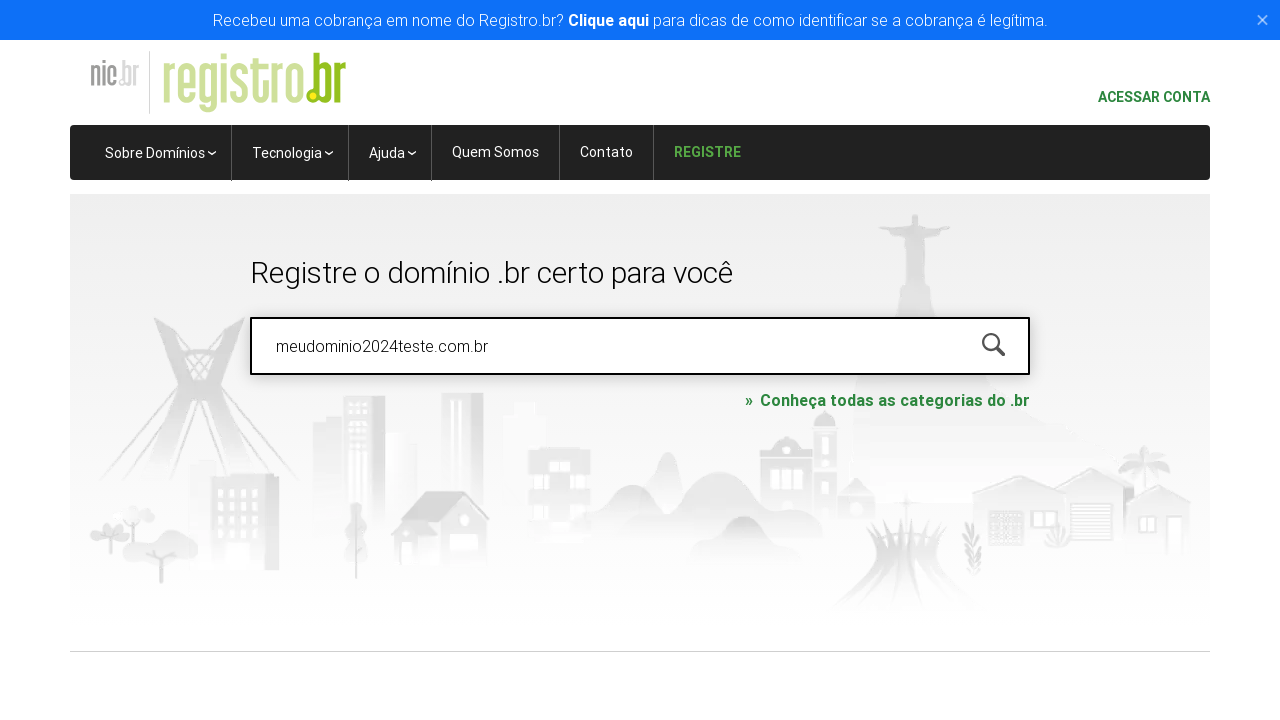

Availability result appeared on the page
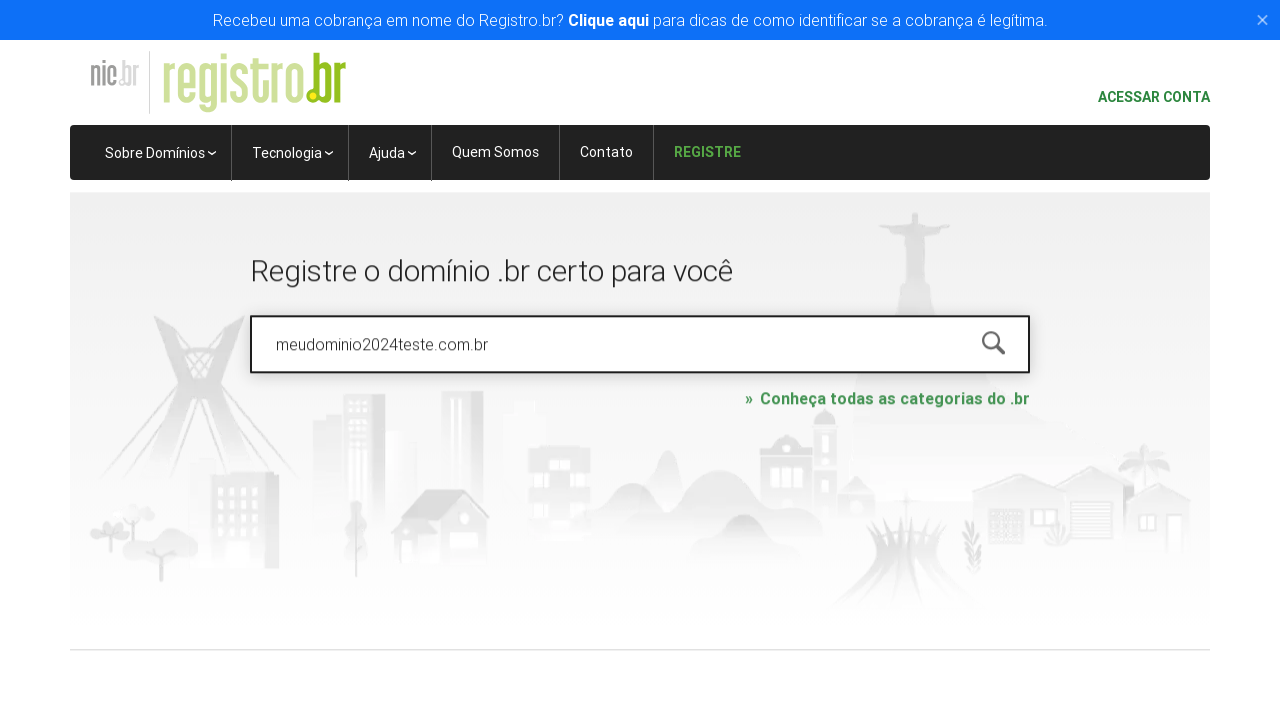

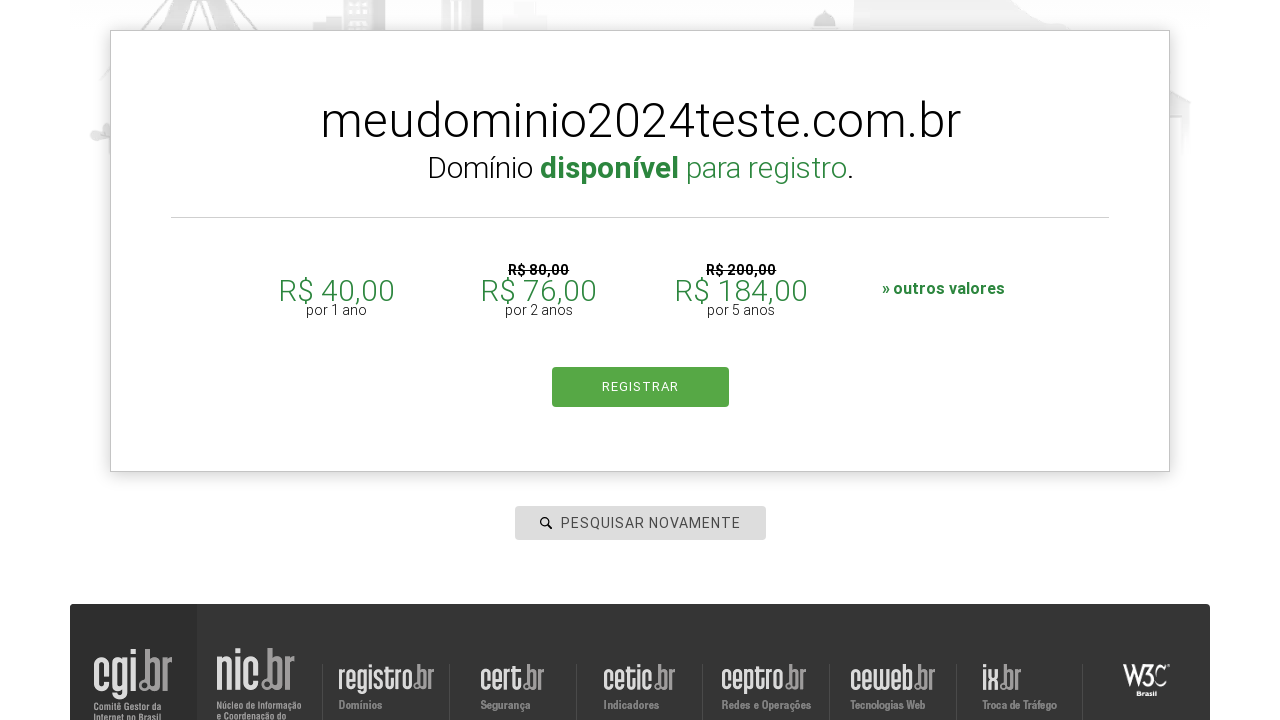